Tests clicking the Events & News navigation link in the header on the JHU Coronavirus Resource Center website

Starting URL: https://coronavirus.jhu.edu/

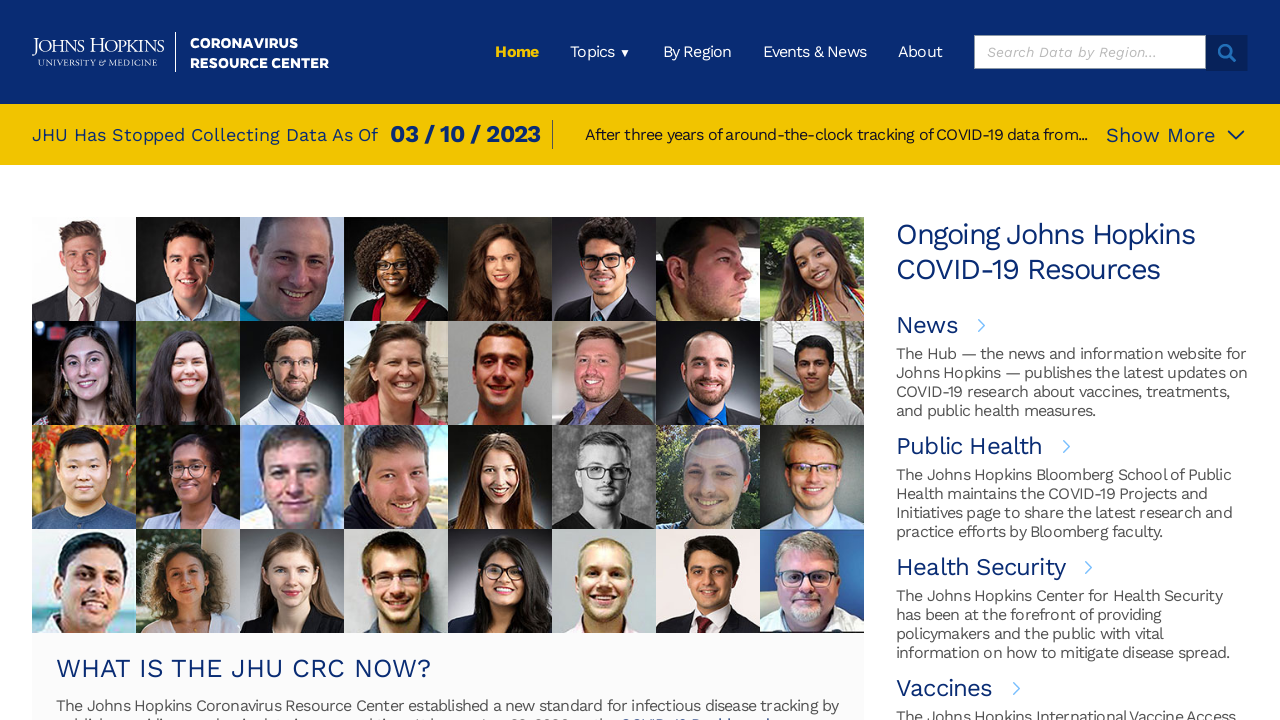

Clicked Events & News navigation link in header at (815, 52) on xpath=/html/body/div[1]/div/header/div/div[2]/ul/li[4]/a
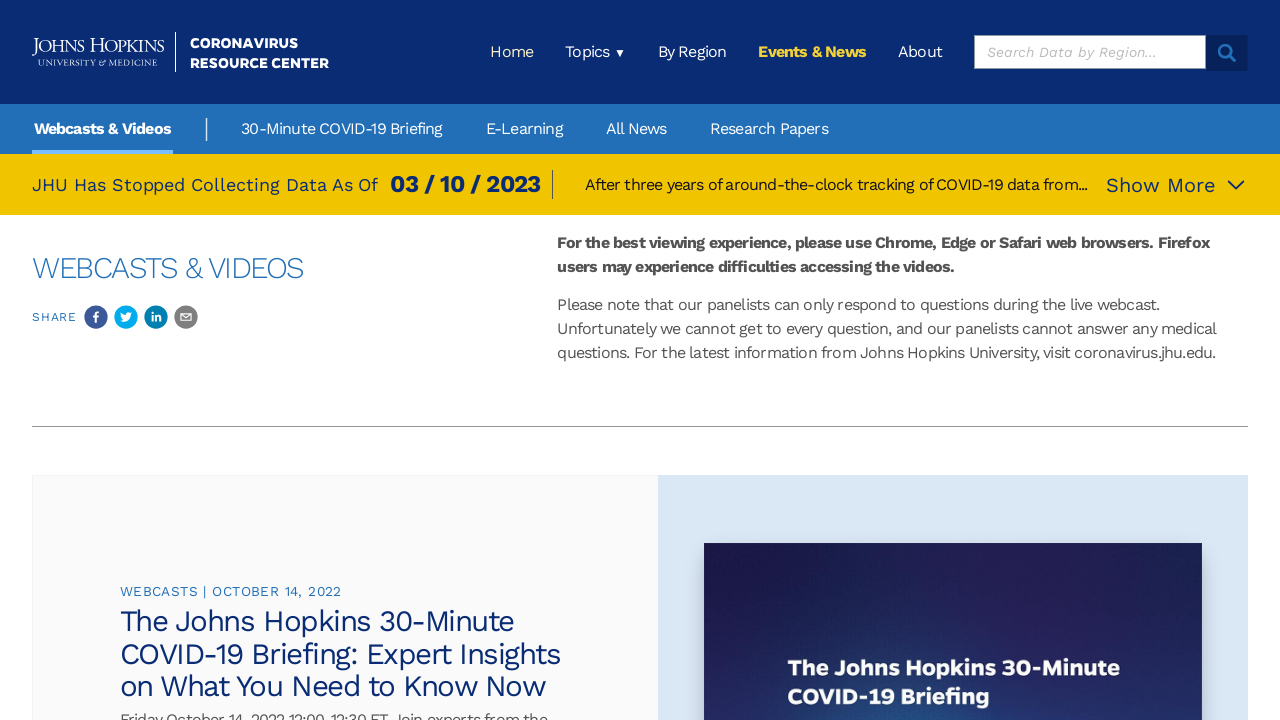

Events & News page loaded successfully
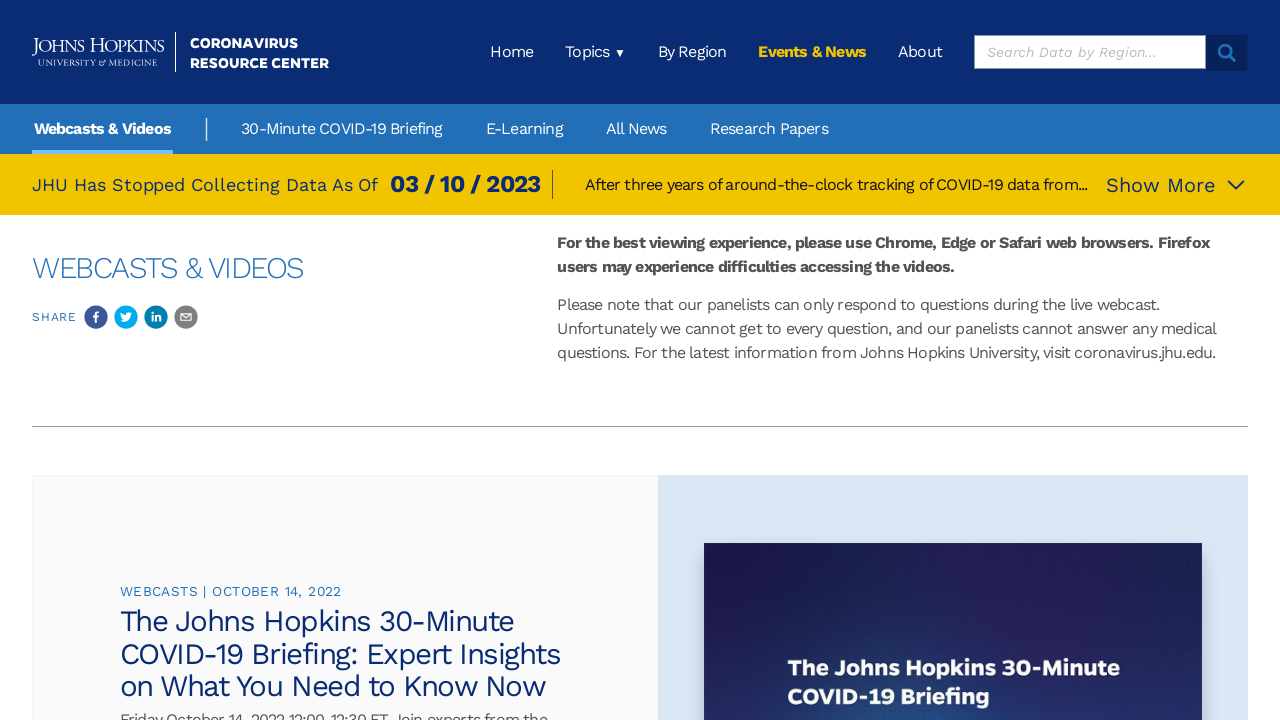

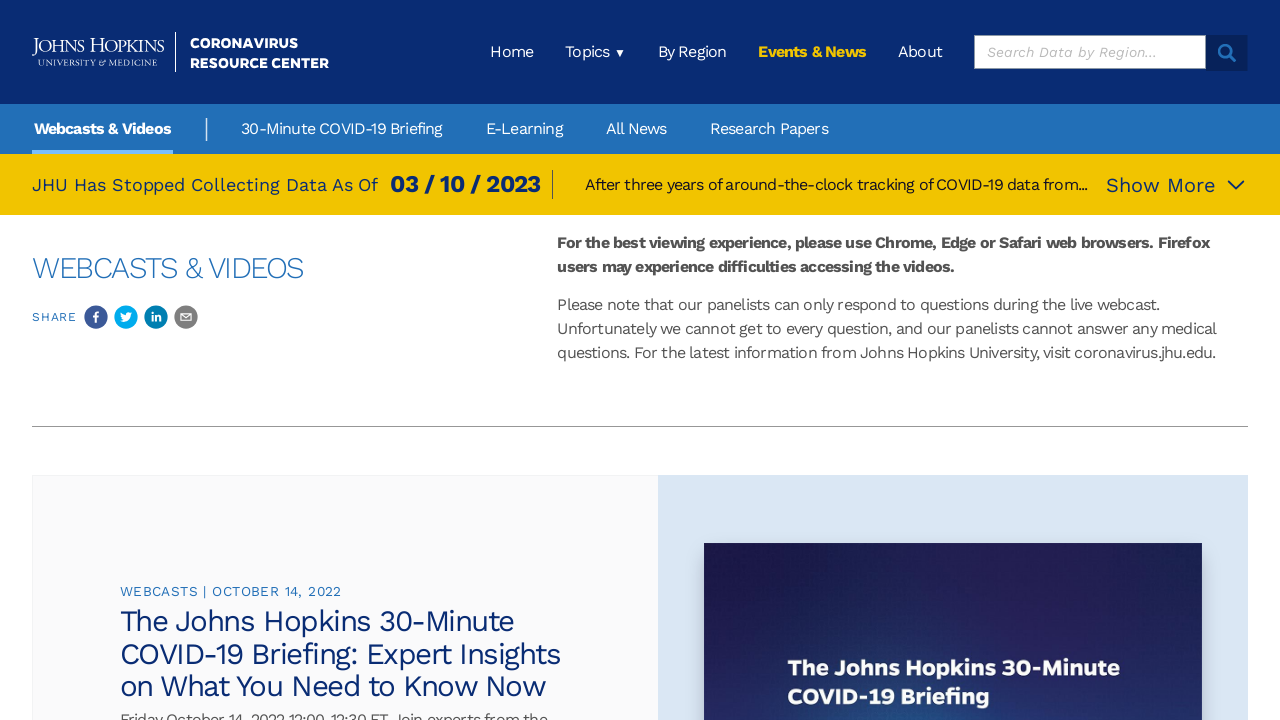